Tests dynamic dropdown selection for flight origin and destination stations

Starting URL: https://rahulshettyacademy.com/dropdownsPractise/

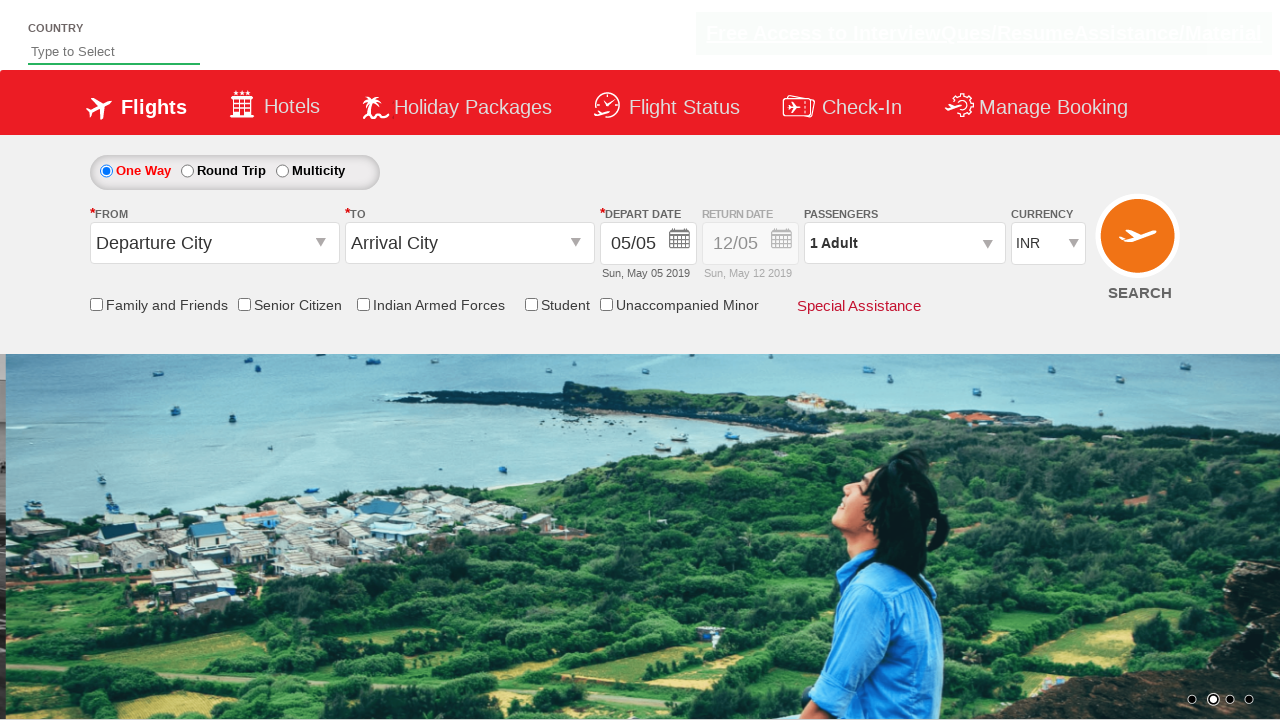

Clicked on origin station dropdown at (214, 243) on #ctl00_mainContent_ddl_originStation1_CTXT
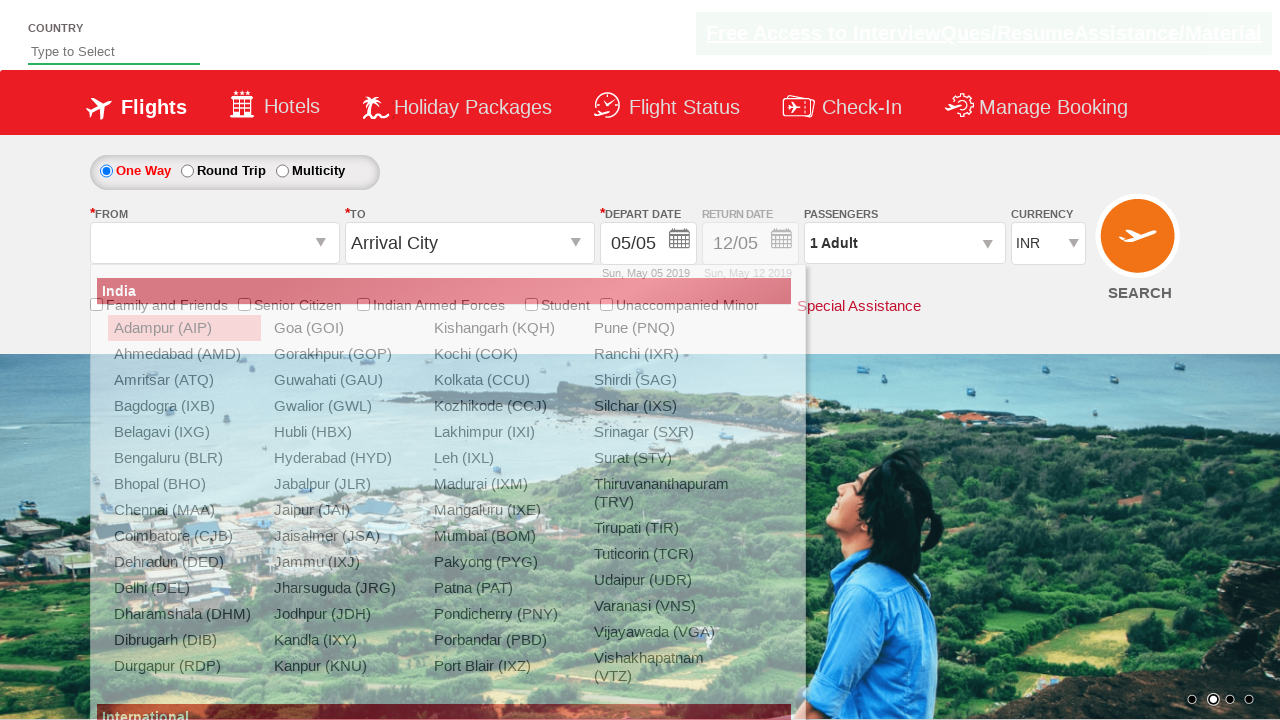

Selected BLR as origin station at (184, 458) on xpath=//a[@value='BLR']
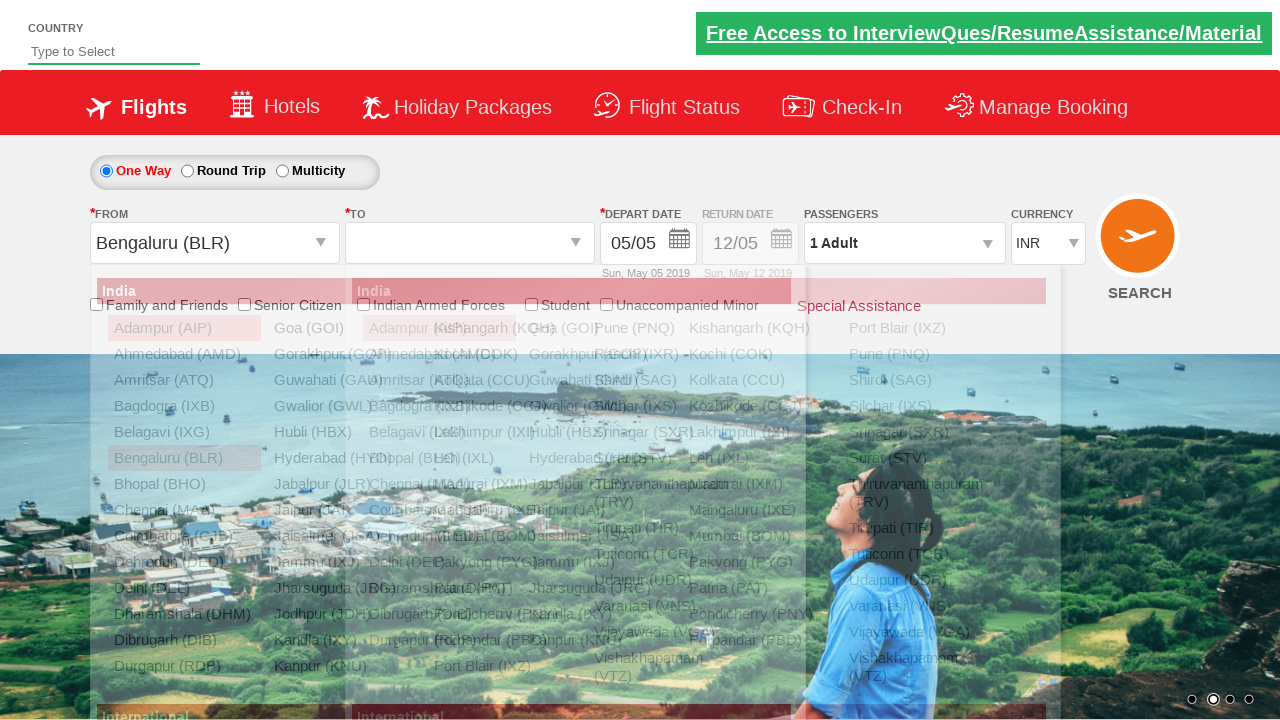

Selected MAA as destination station at (439, 484) on xpath=//div[@id='glsctl00_mainContent_ddl_destinationStation1_CTNR'] //a[@value=
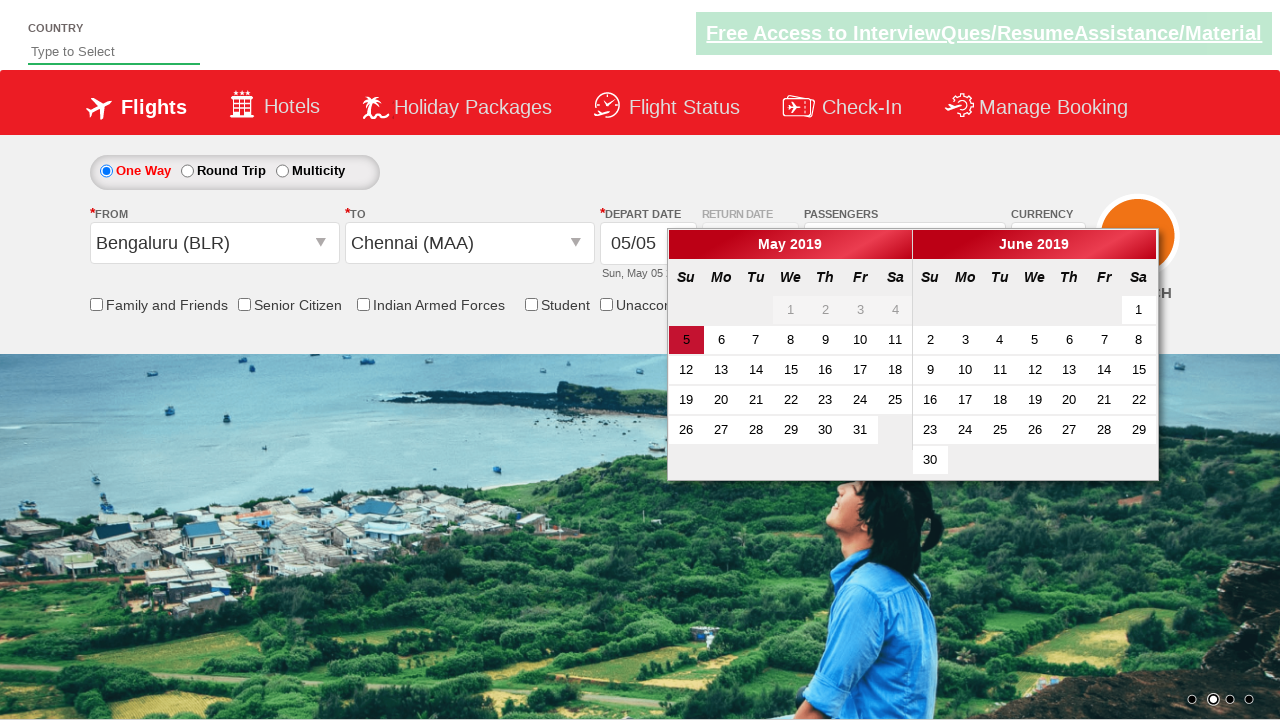

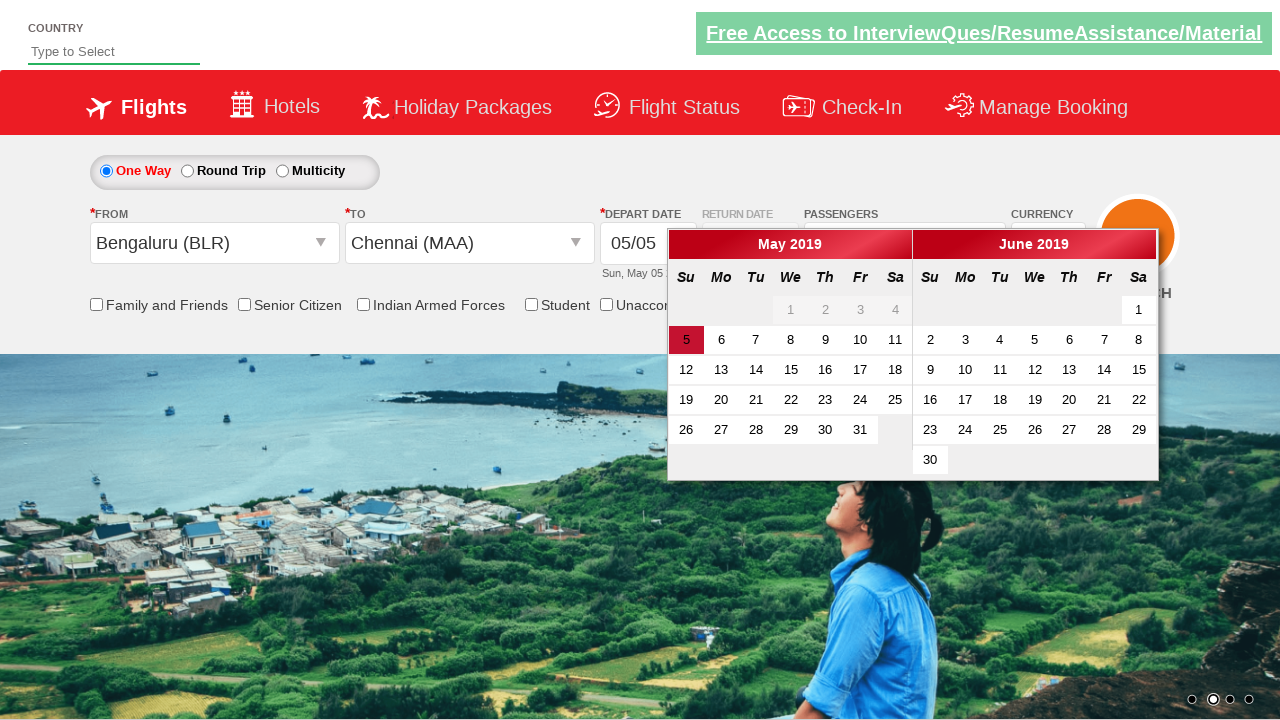